Tests different mouse click actions including double-click, right-click (context click), and regular click on buttons, verifying the corresponding messages appear.

Starting URL: https://demoqa.com/buttons

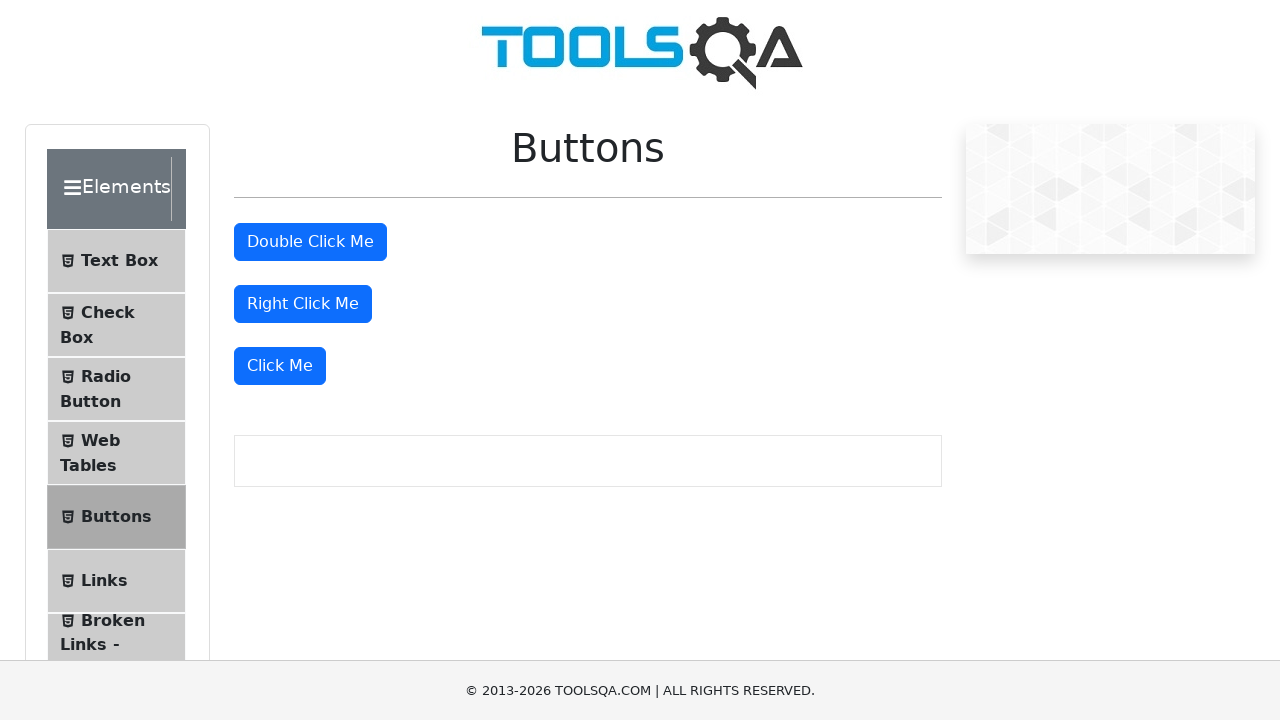

Located all buttons on the page
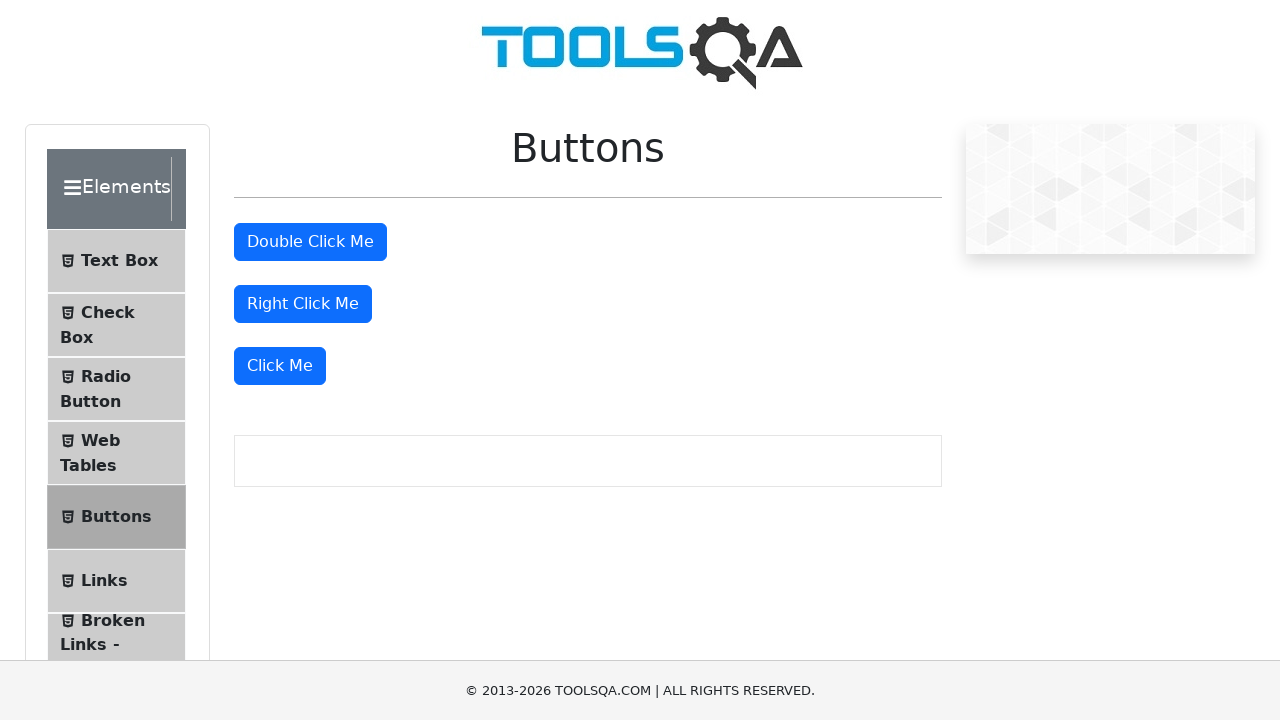

Double-clicked the second button at (310, 242) on button >> nth=1
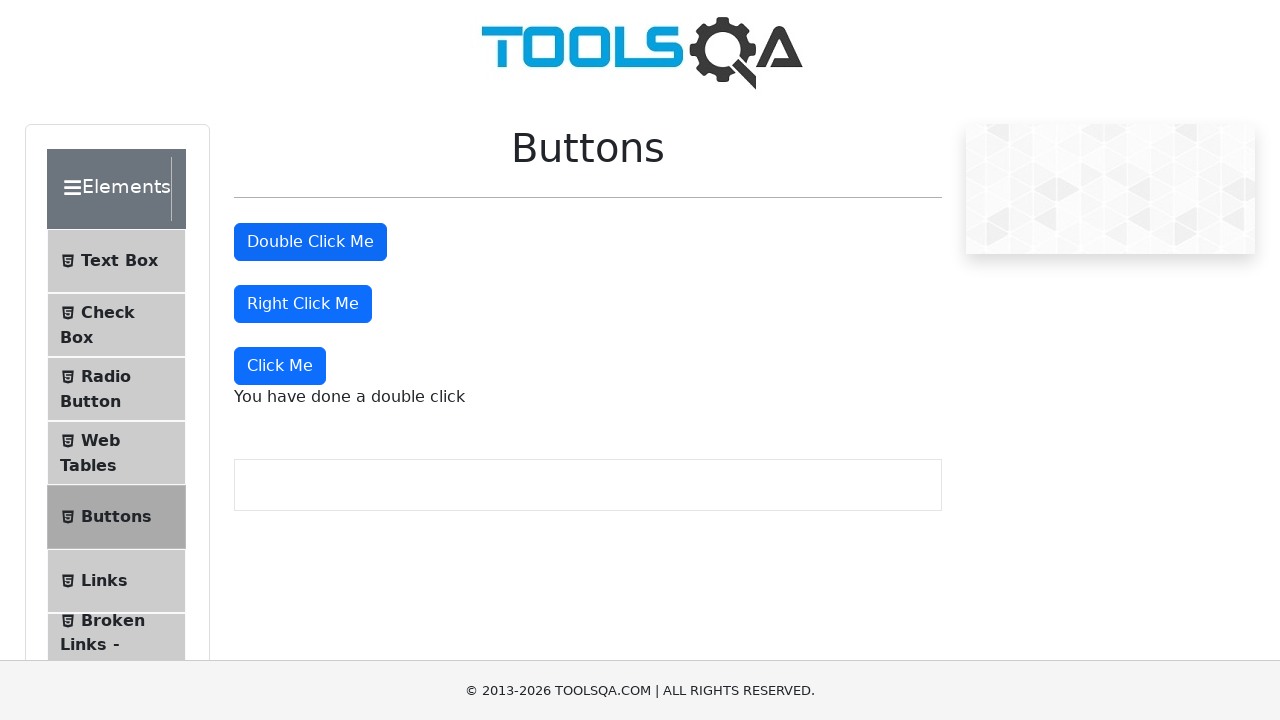

Verified double click message appeared
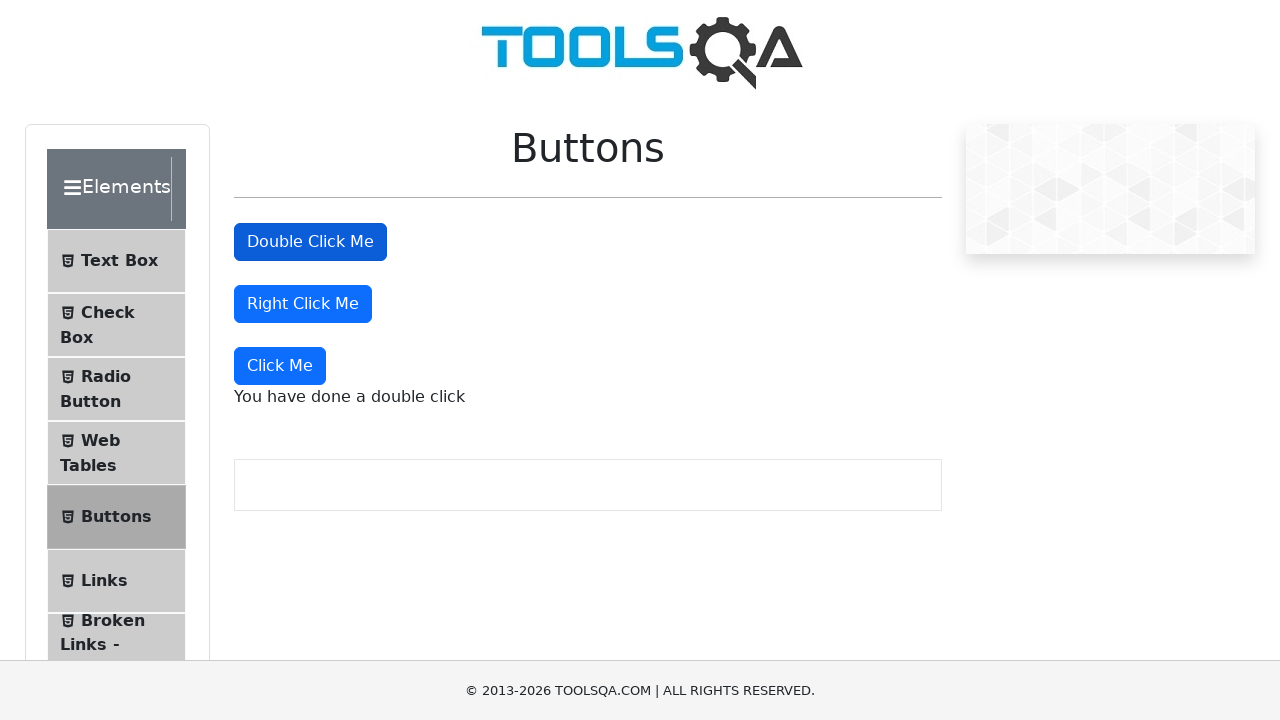

Right-clicked the third button at (303, 304) on button >> nth=2
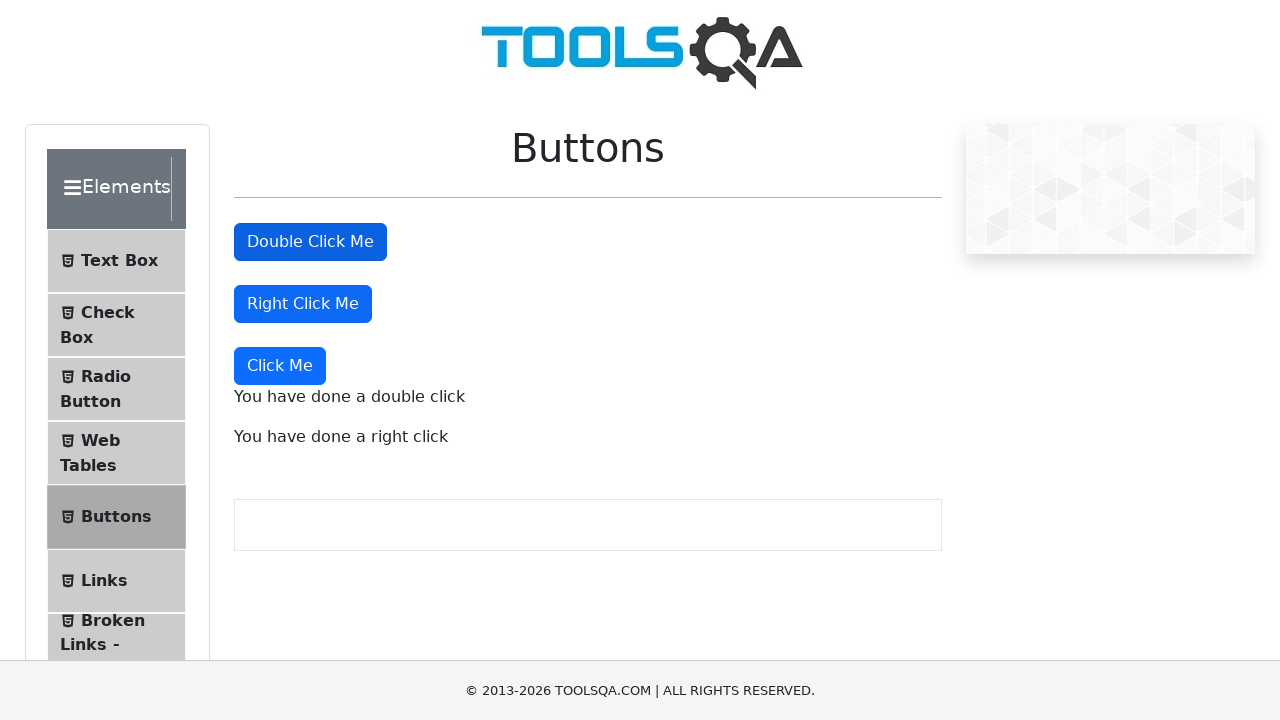

Verified right click message appeared
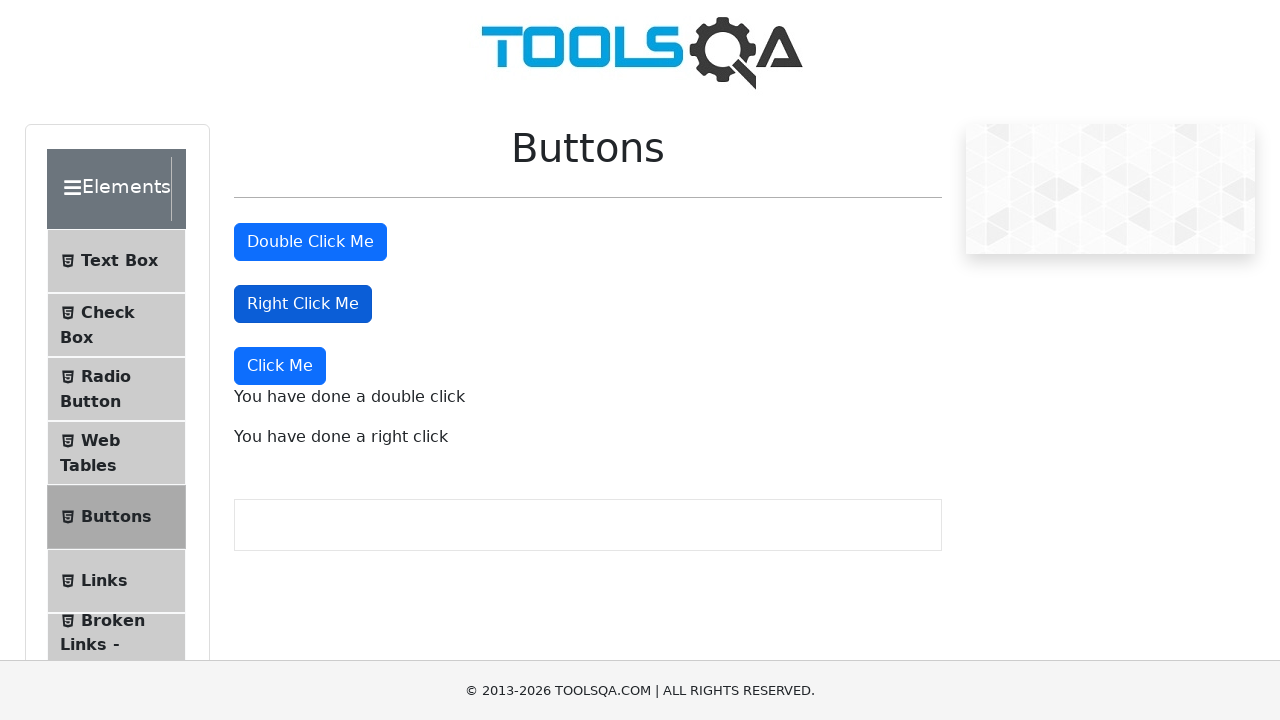

Clicked the fourth button at (280, 366) on button >> nth=3
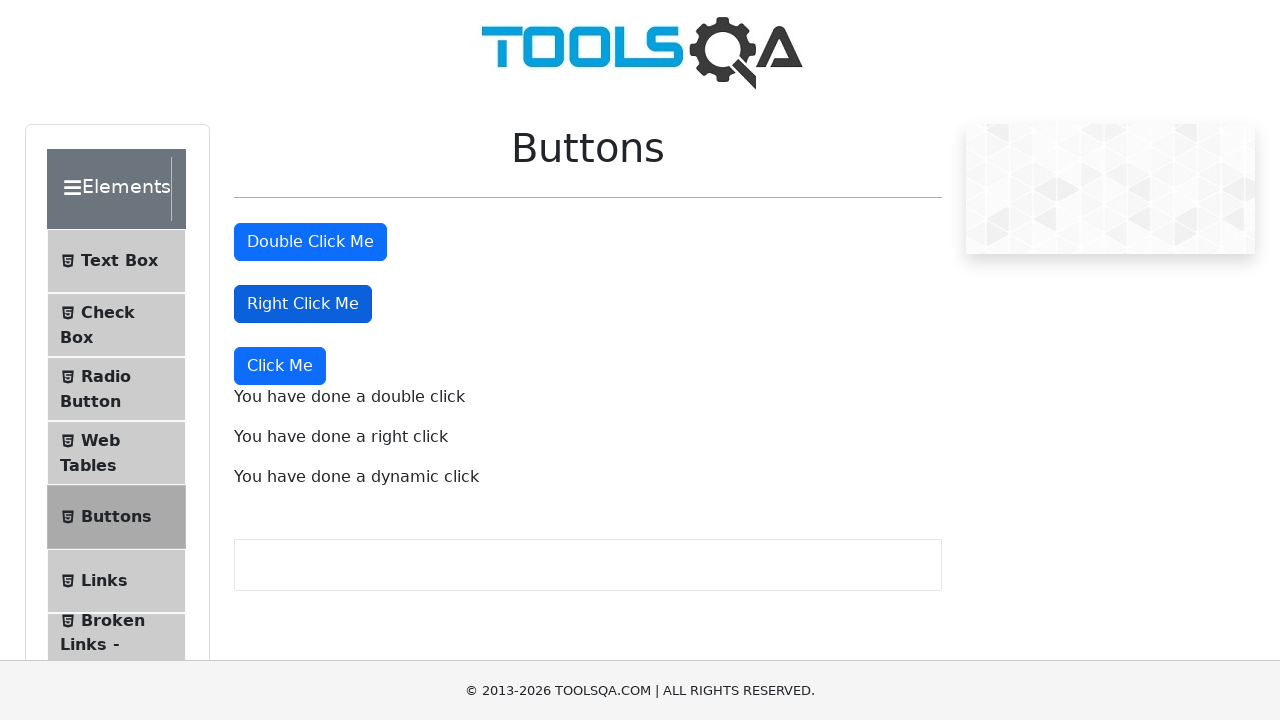

Verified dynamic click message appeared
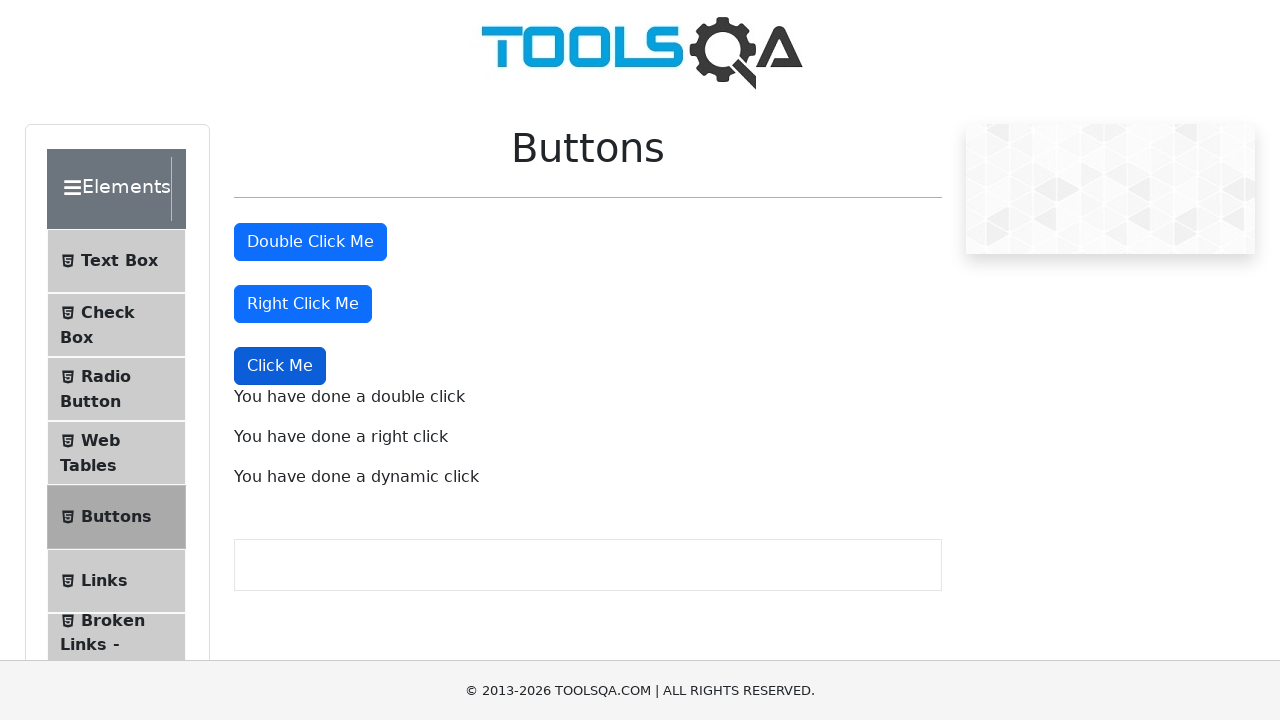

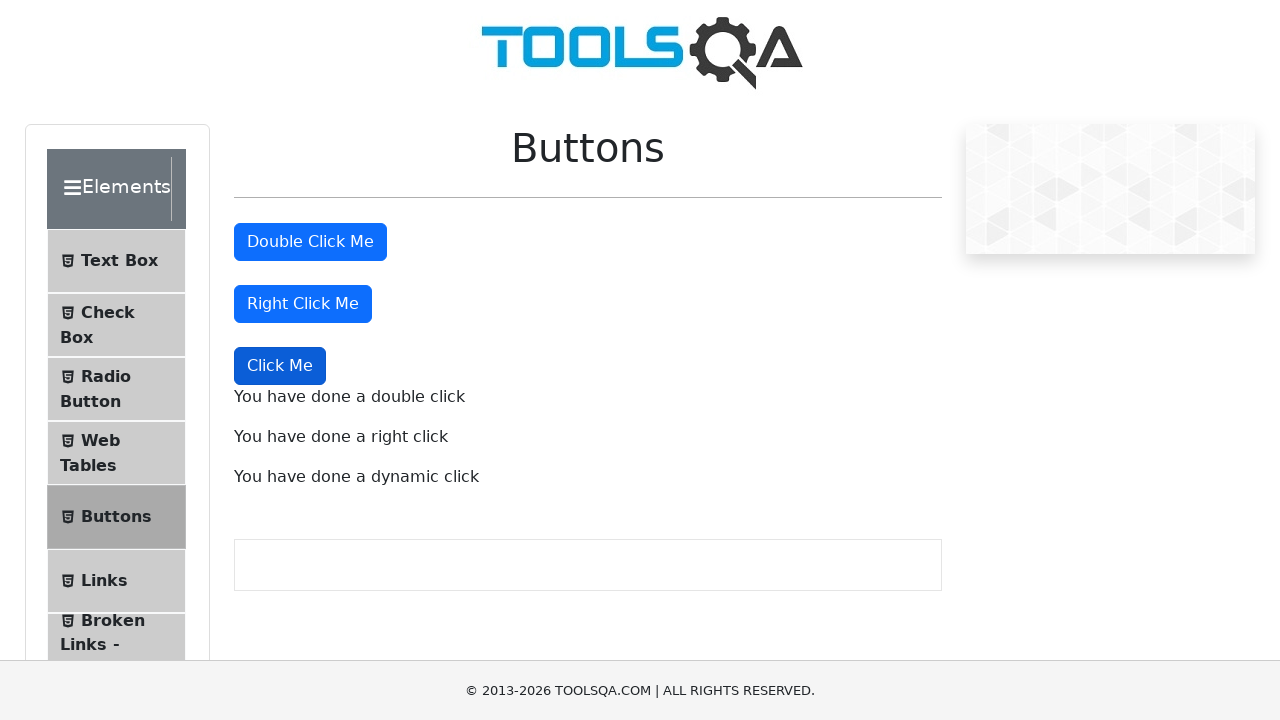